Tests file upload functionality by selecting a file via file input and then deselecting it

Starting URL: https://davidwalsh.name/demo/multiple-file-upload.php

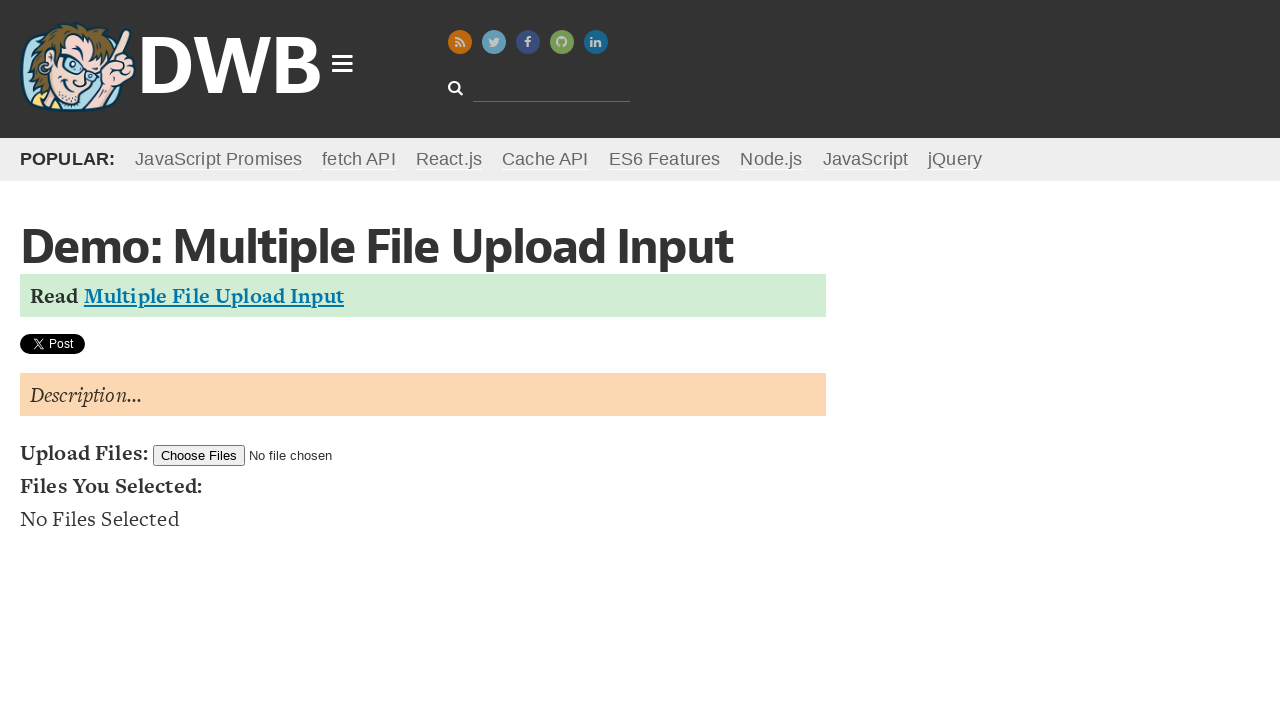

Created temporary test file for upload
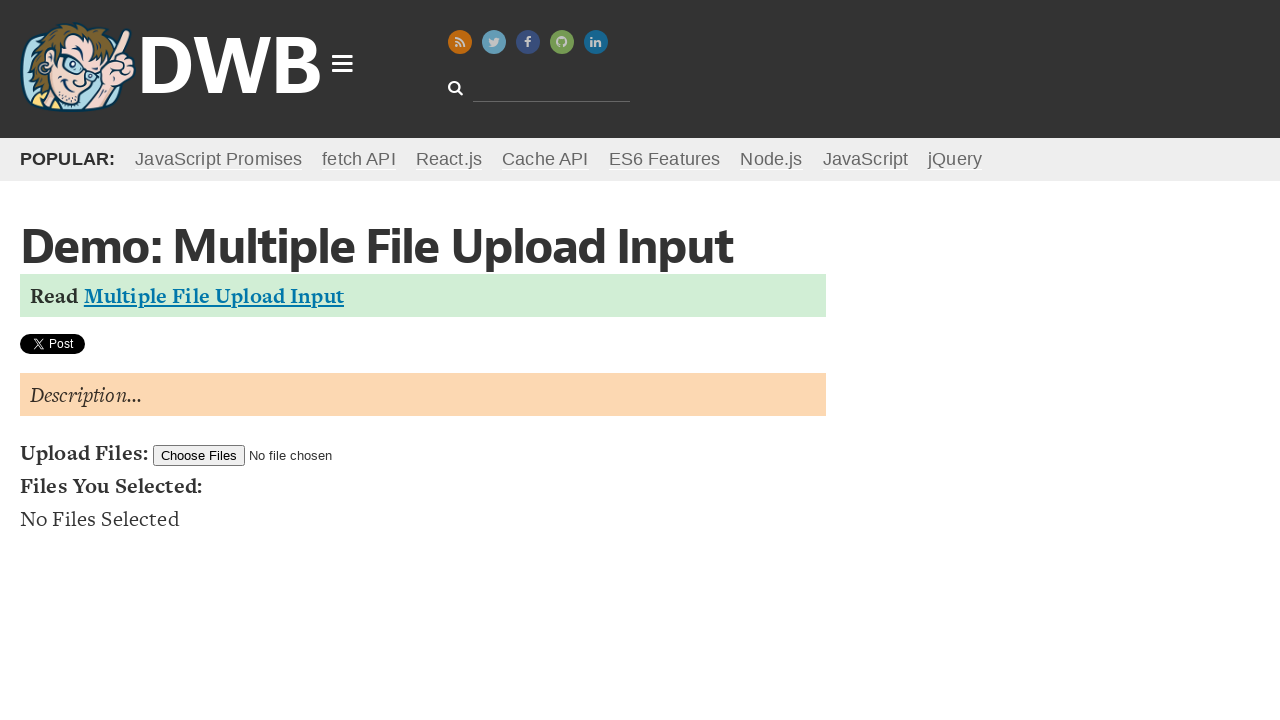

Selected file for upload via file input
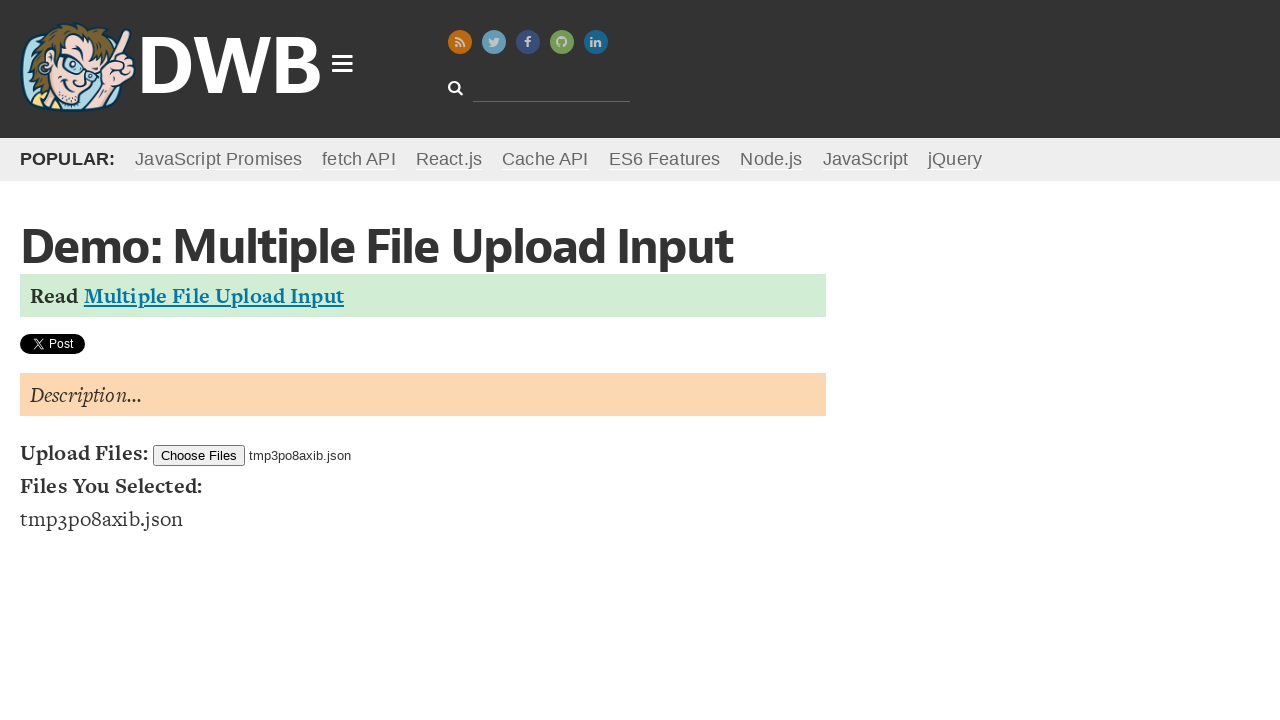

Waited for file upload to complete
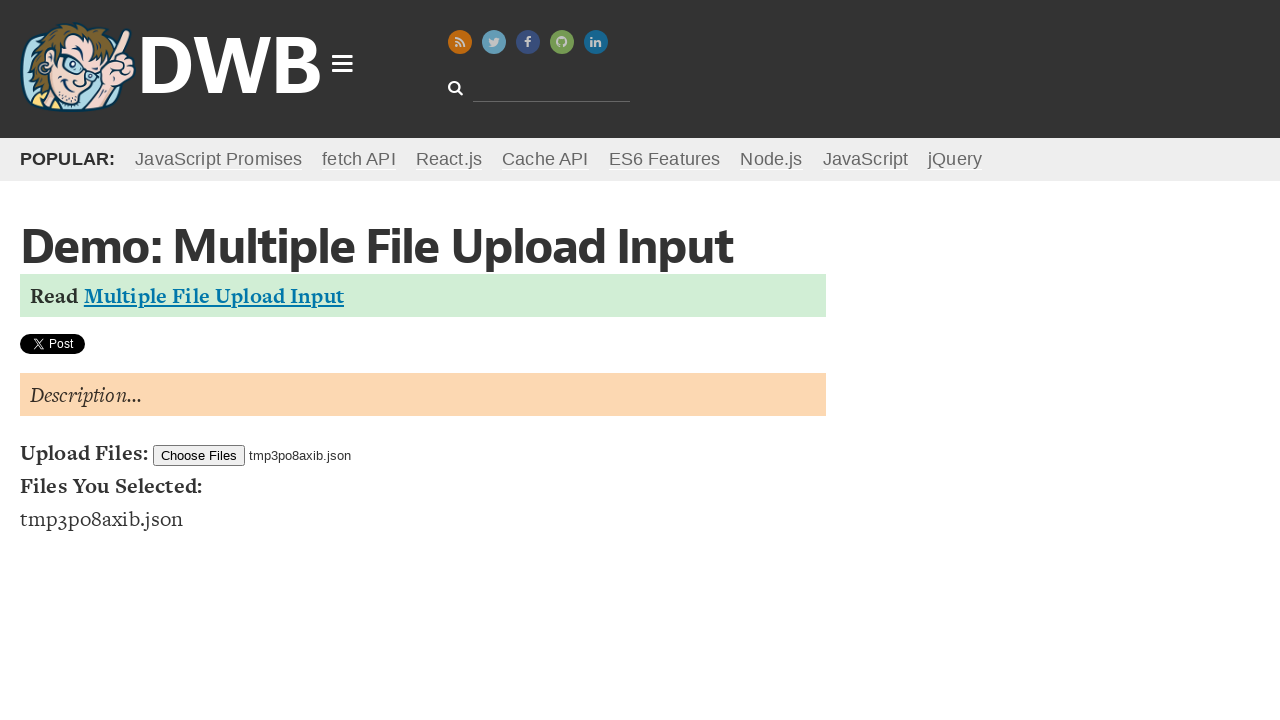

Deselected file by clearing the file input
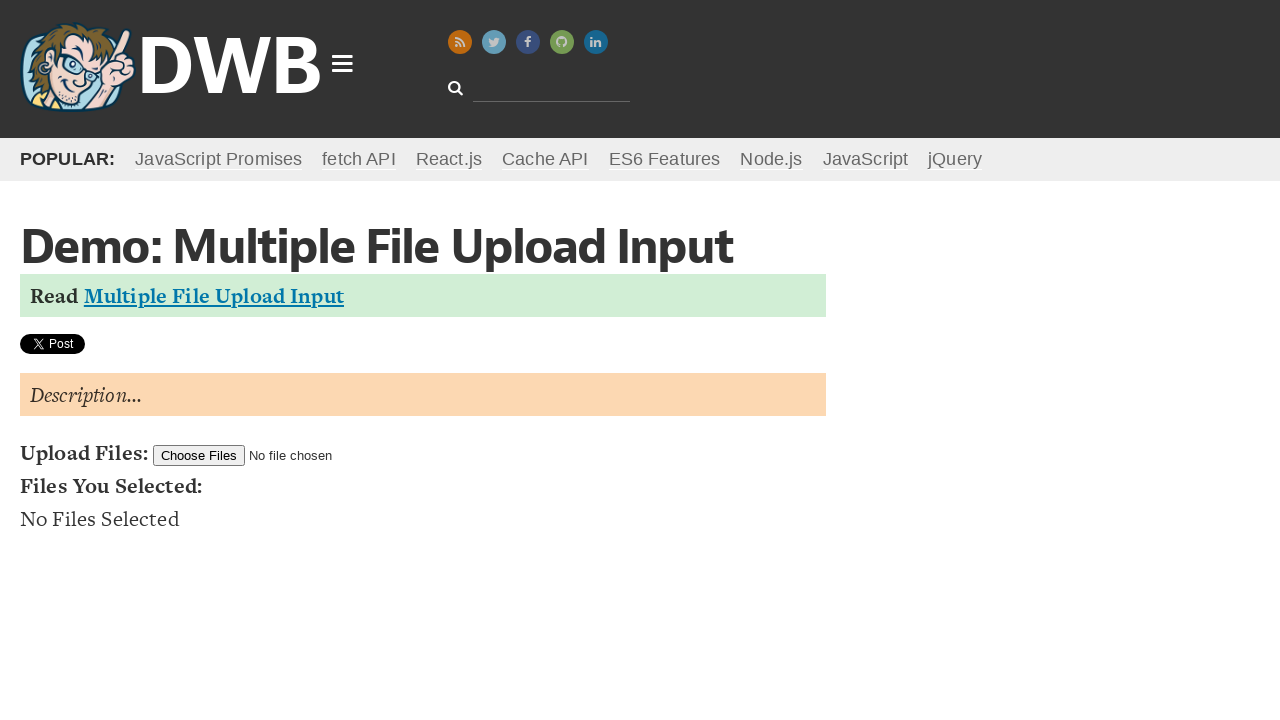

Cleaned up temporary test file
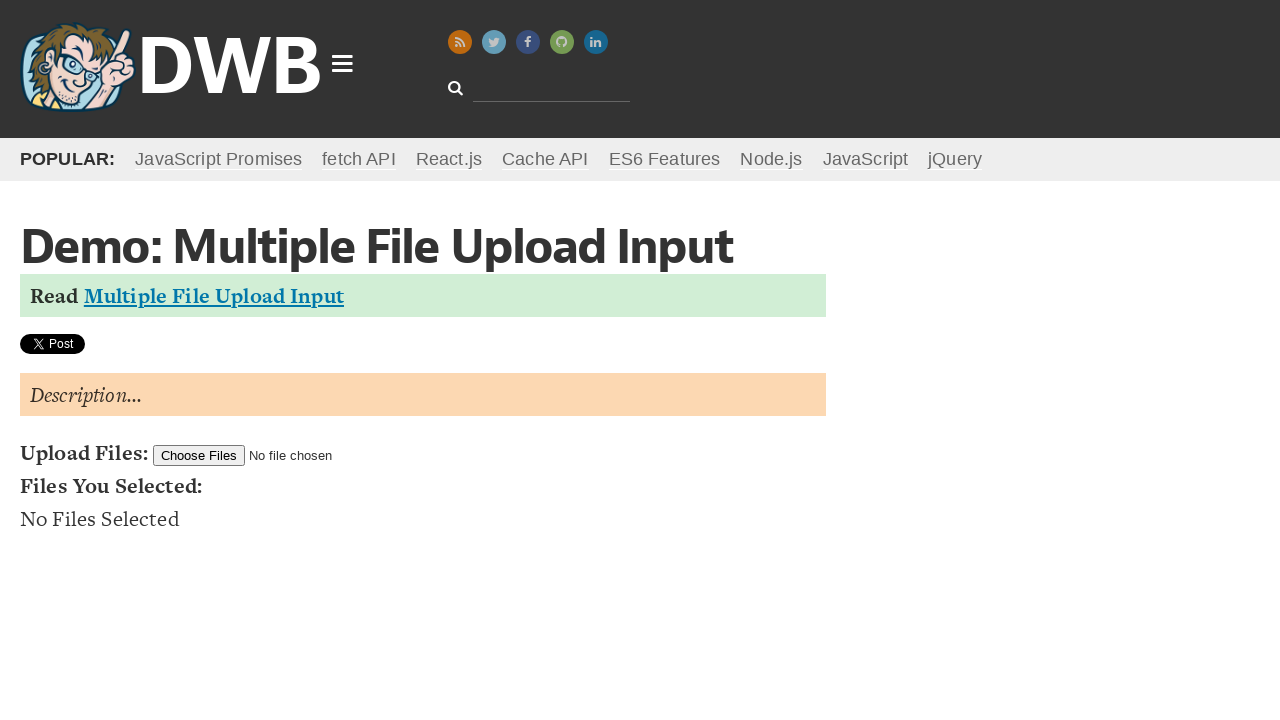

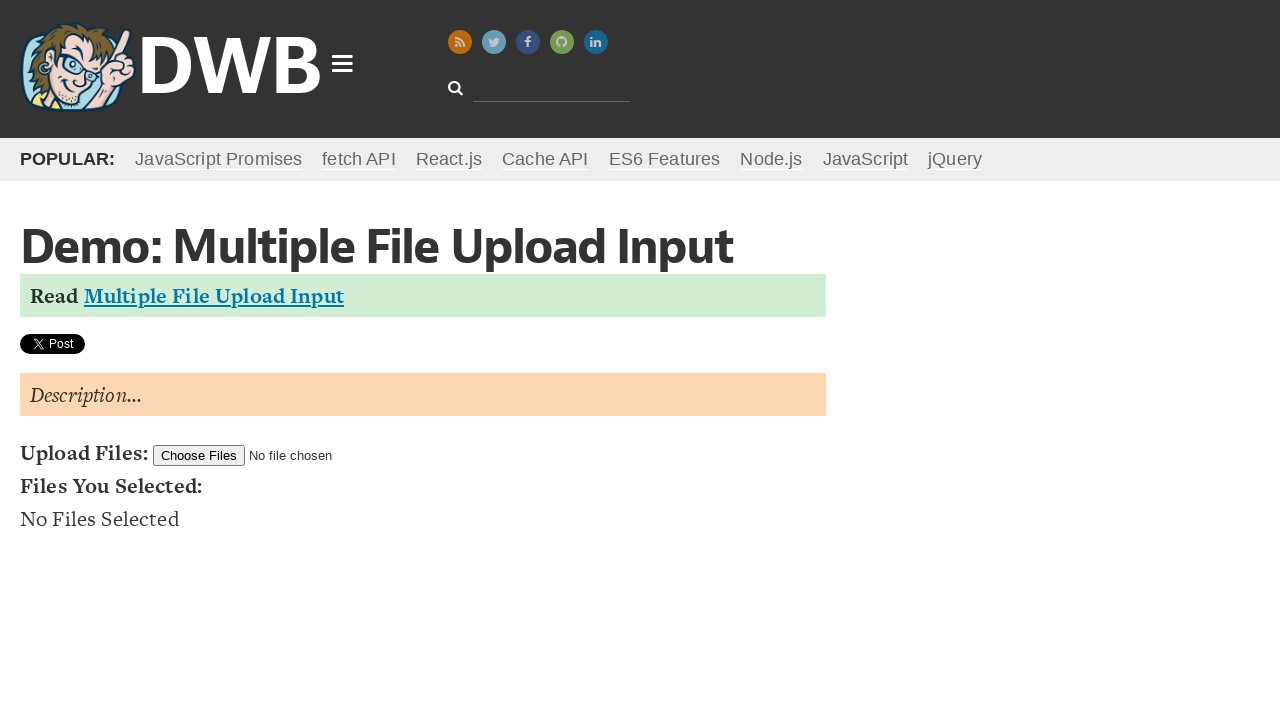